Tests checkbox functionality by checking if checkboxes are selected and clicking them based on their state - ensures checkbox1 is checked, then toggles checkbox2

Starting URL: https://the-internet.herokuapp.com/checkboxes

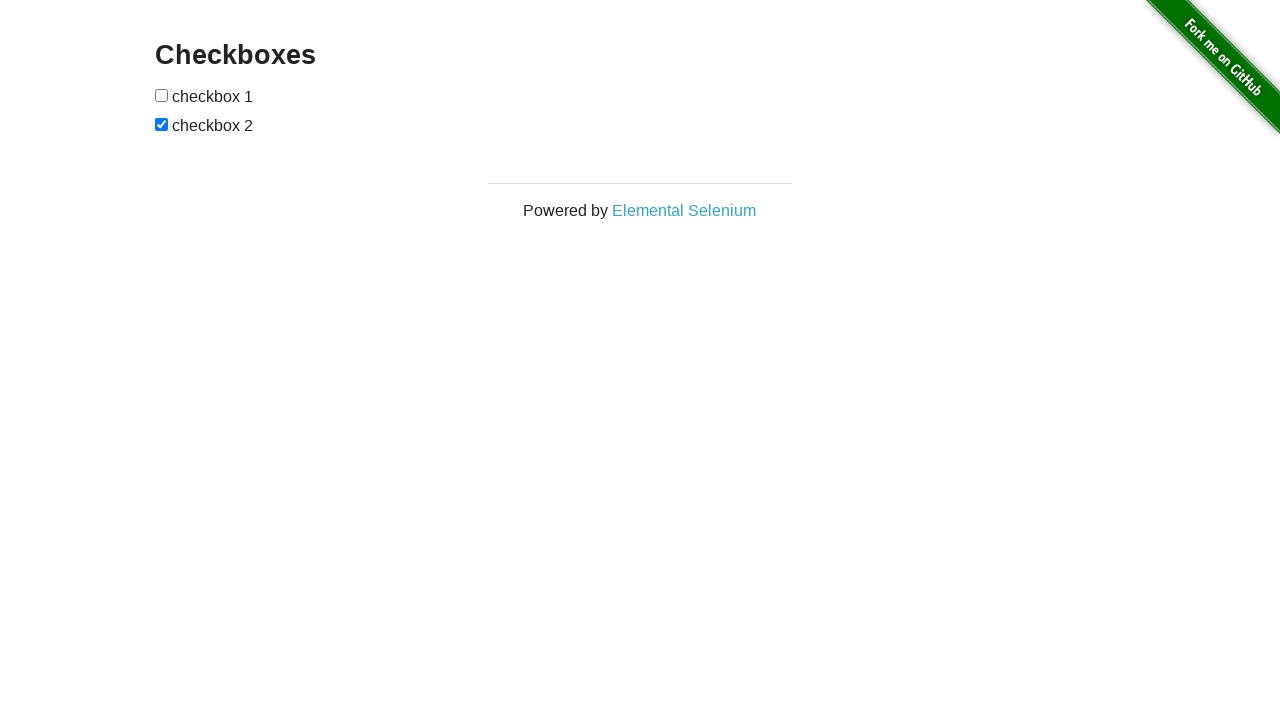

Located checkbox1 element
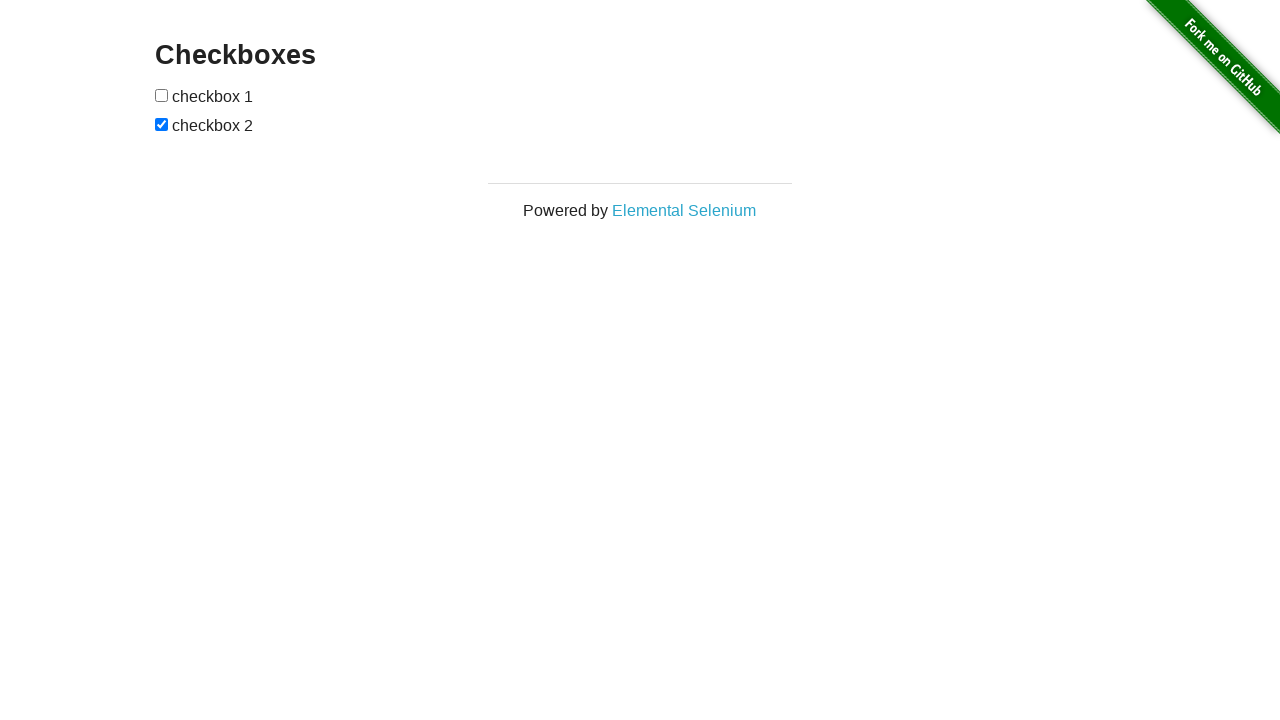

Located checkbox2 element
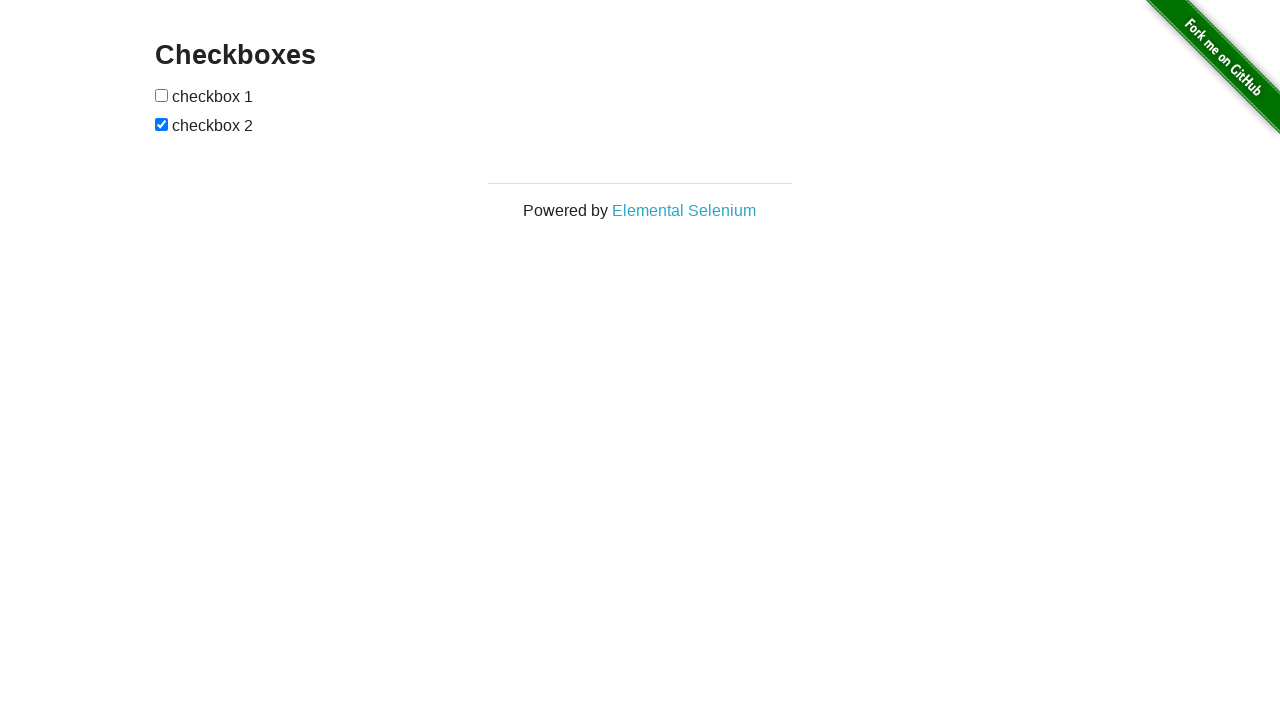

Checked checkbox1 state: not checked
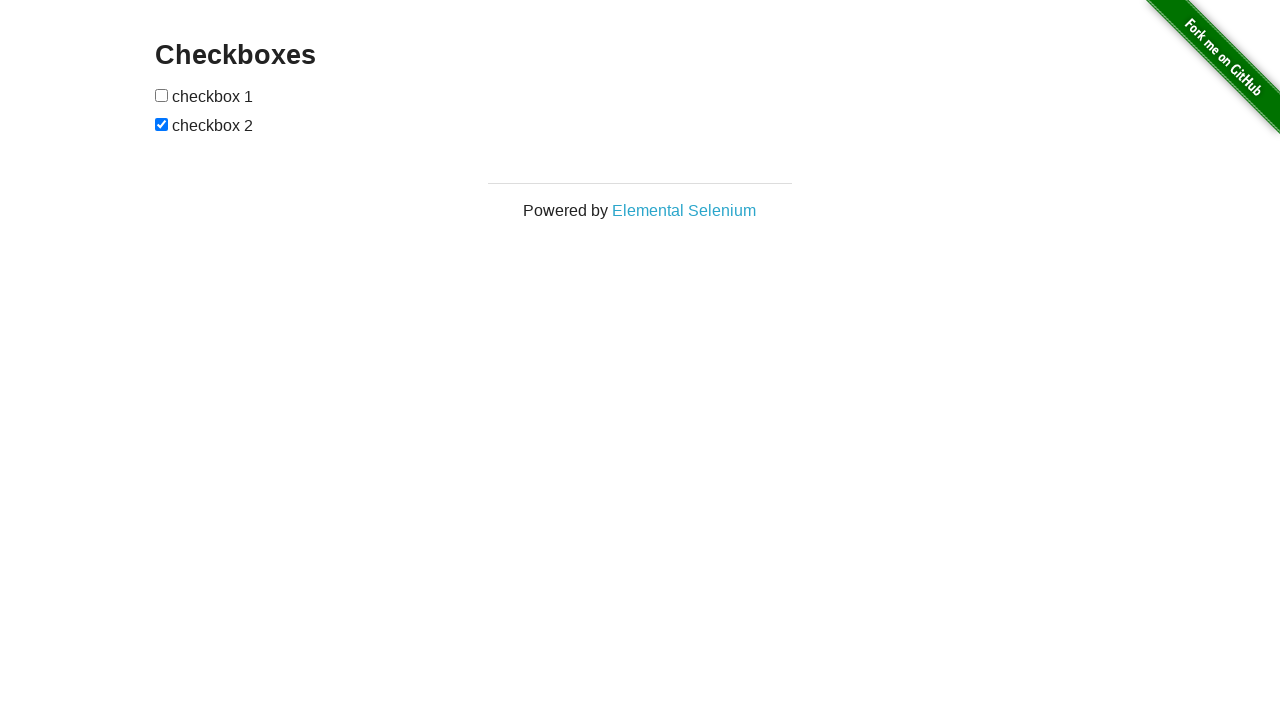

Clicked checkbox1 to check it at (162, 95) on (//*[@type='checkbox'])[1]
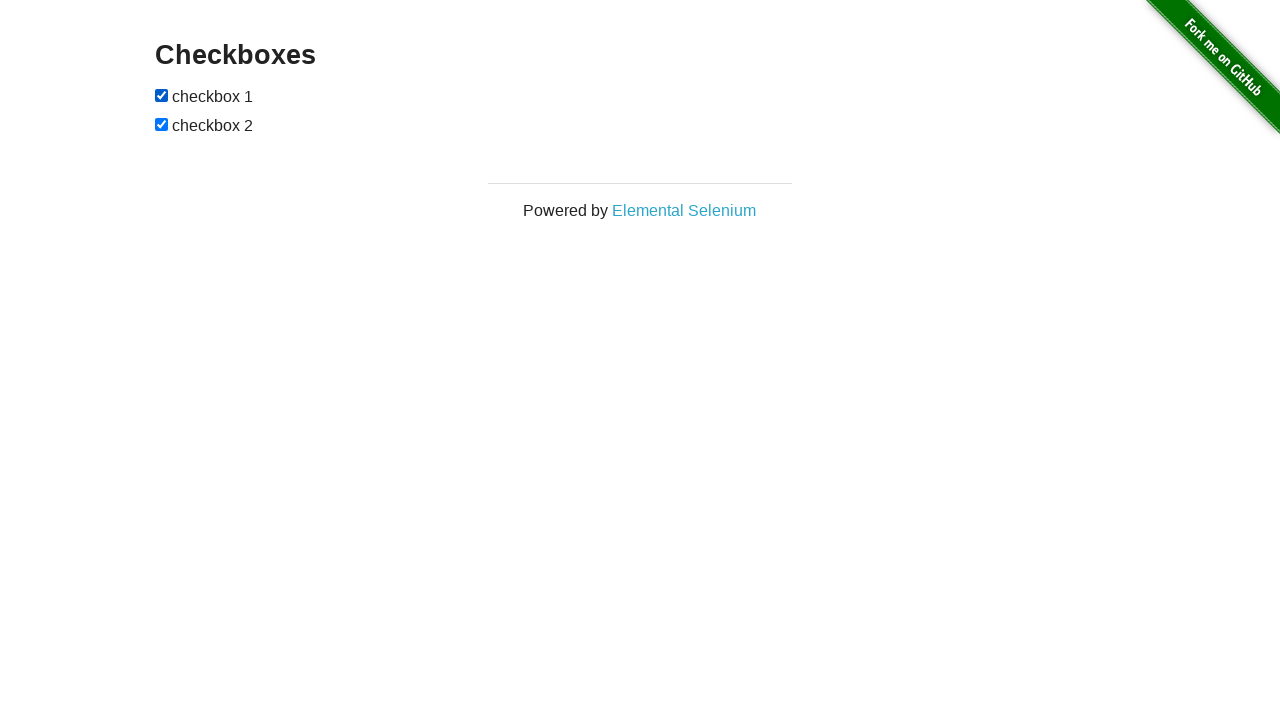

Checked checkbox2 state: already checked
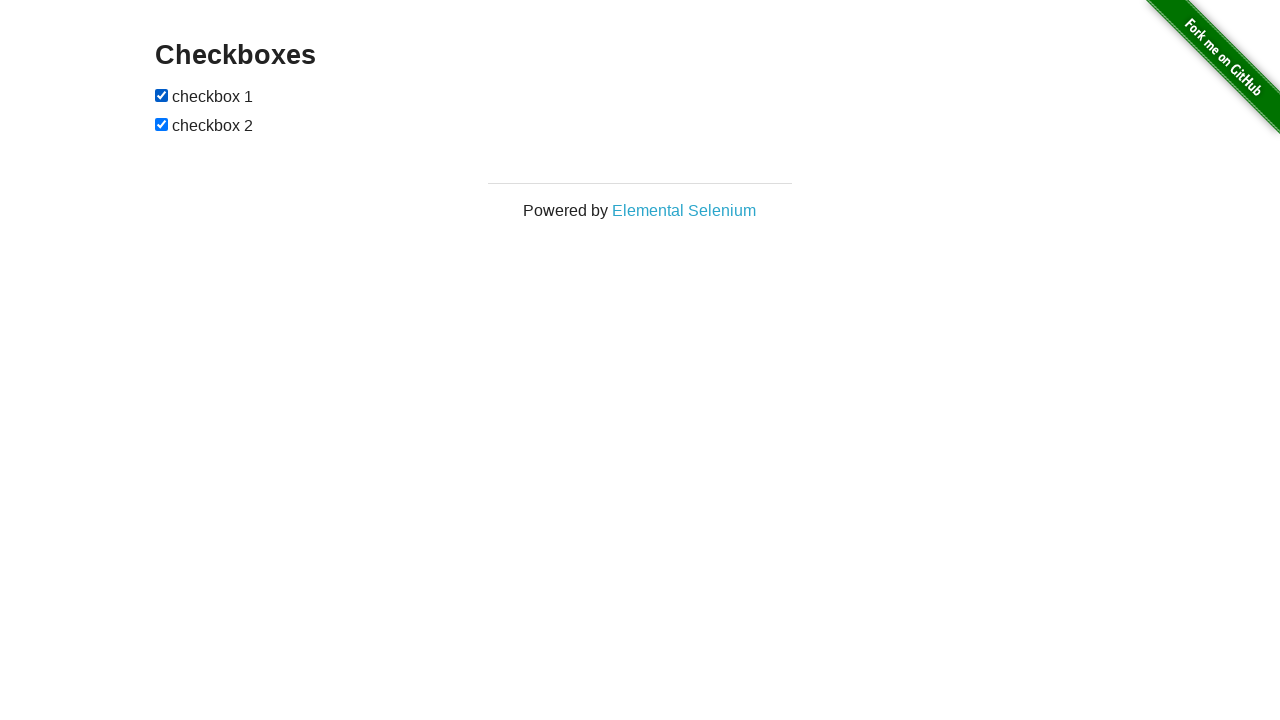

Confirmed checkbox2 is checked
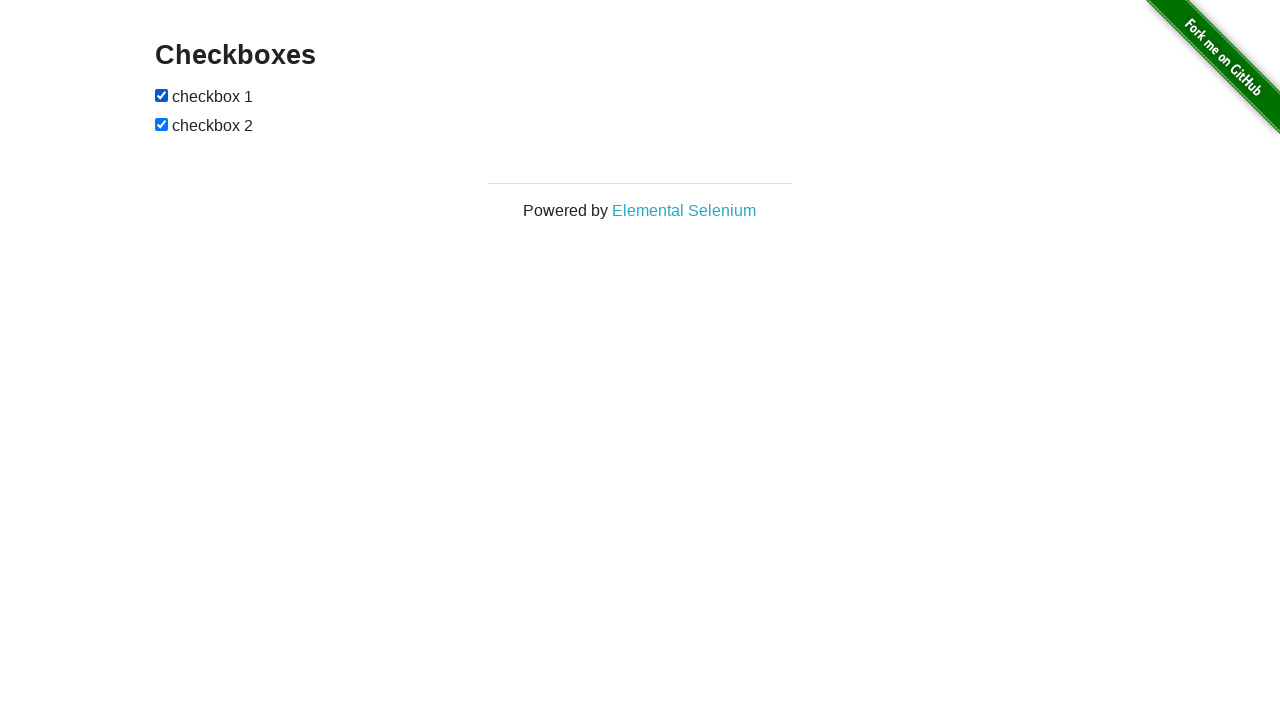

Clicked checkbox2 to uncheck it at (162, 124) on (//*[@type='checkbox'])[2]
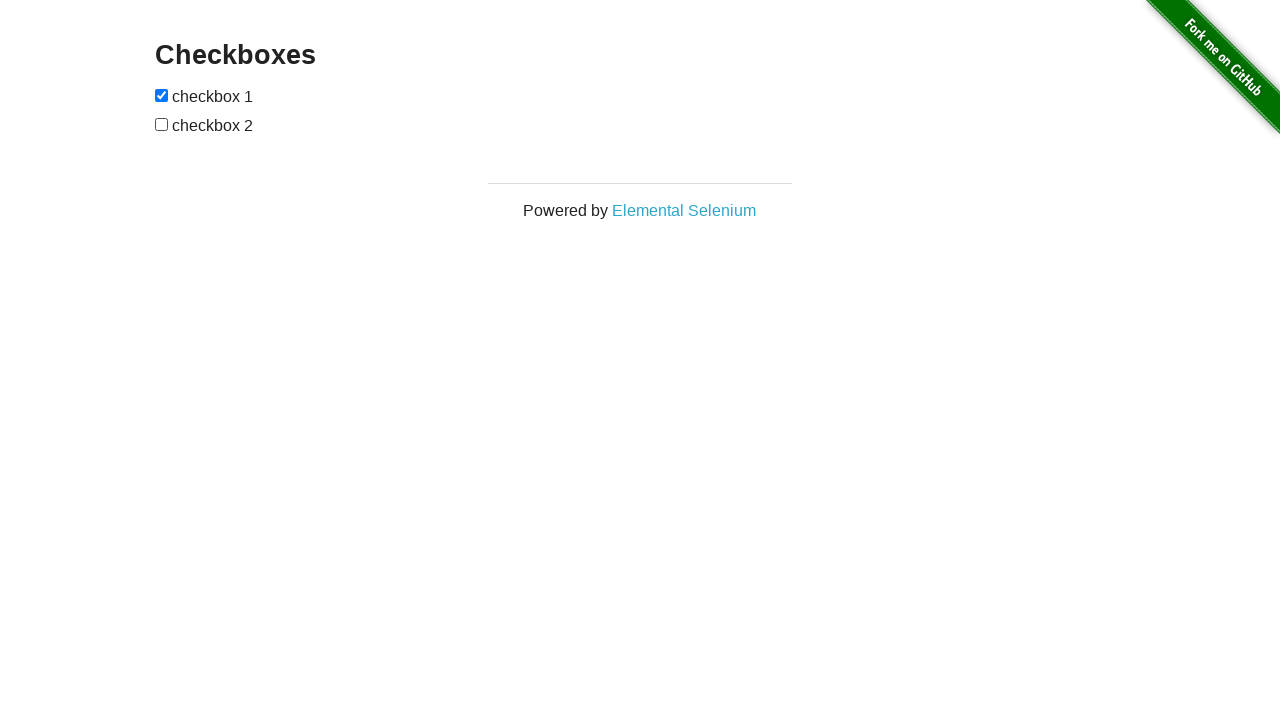

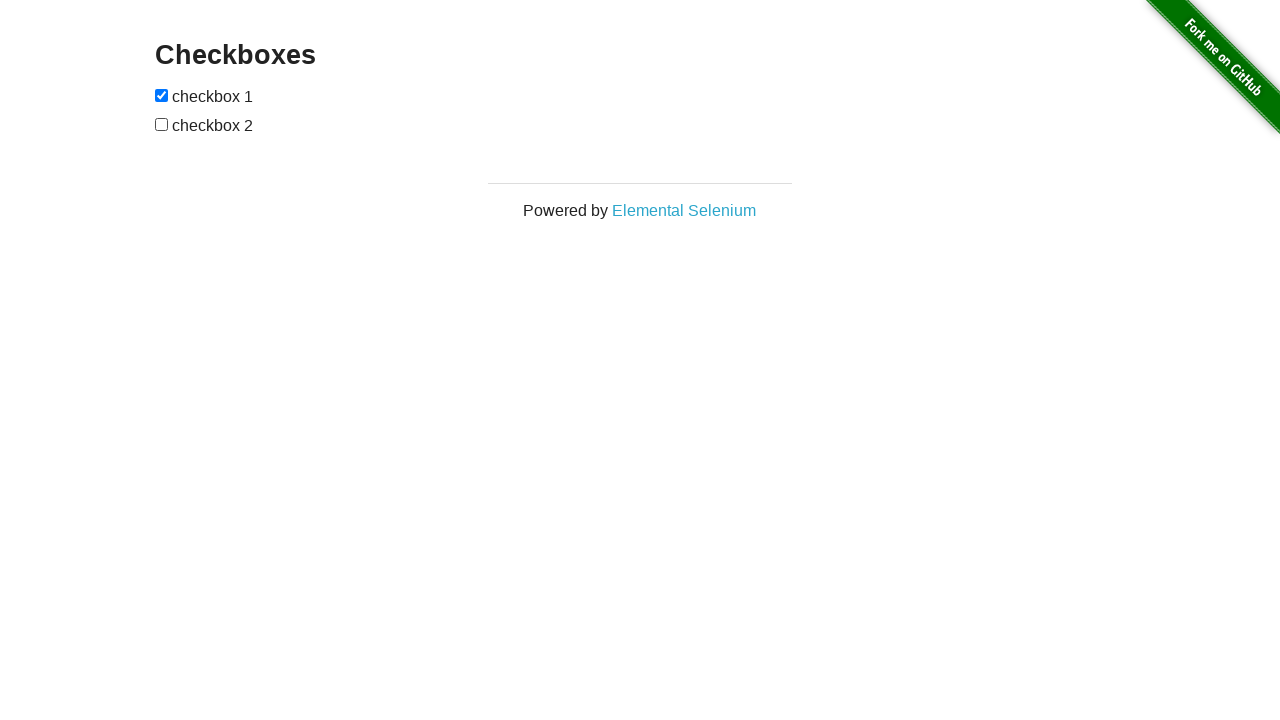